Tests form element attributes, checking default radio button selection and button disabled state before and after a timeout

Starting URL: http://suninjuly.github.io/math.html

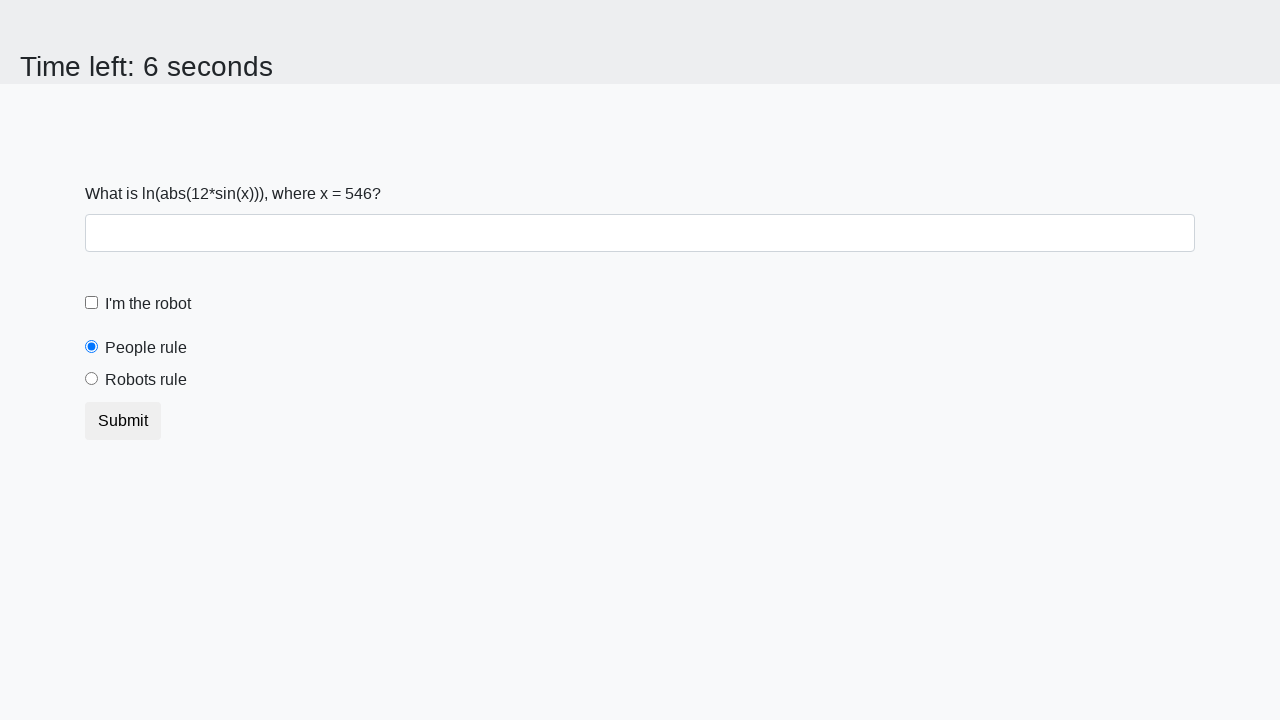

Located people radio button element
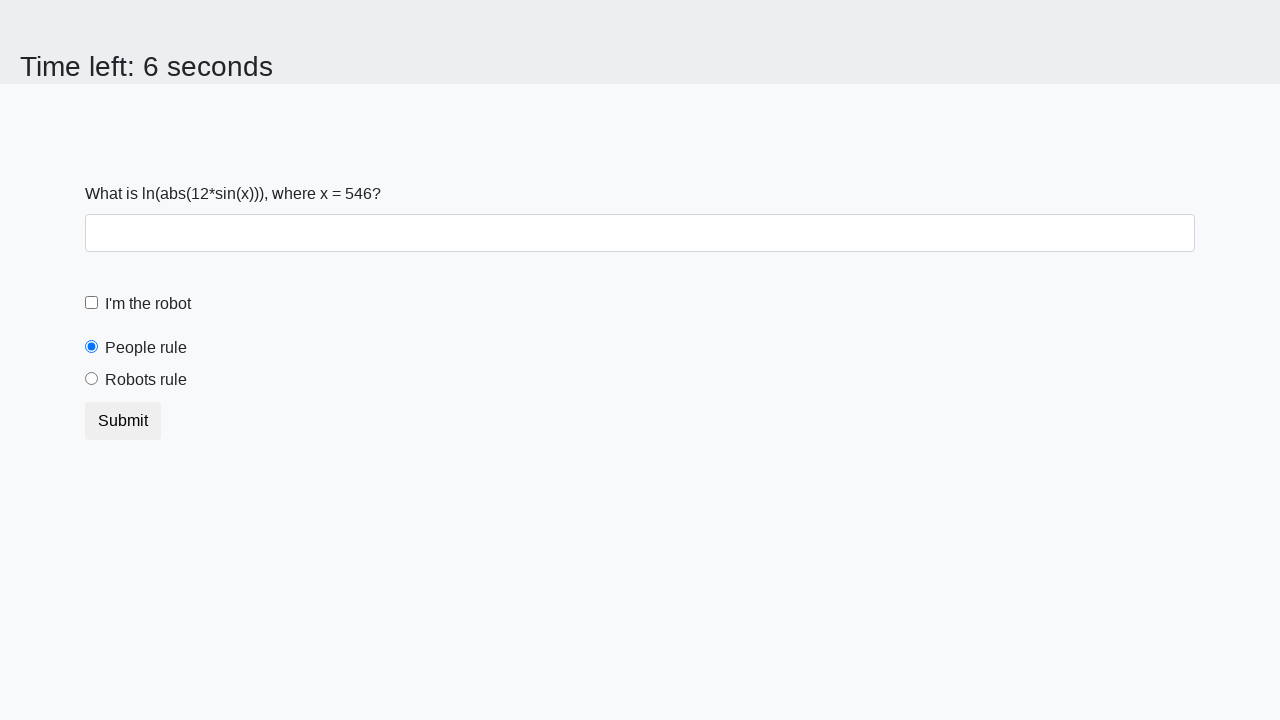

Retrieved 'checked' attribute from people radio button
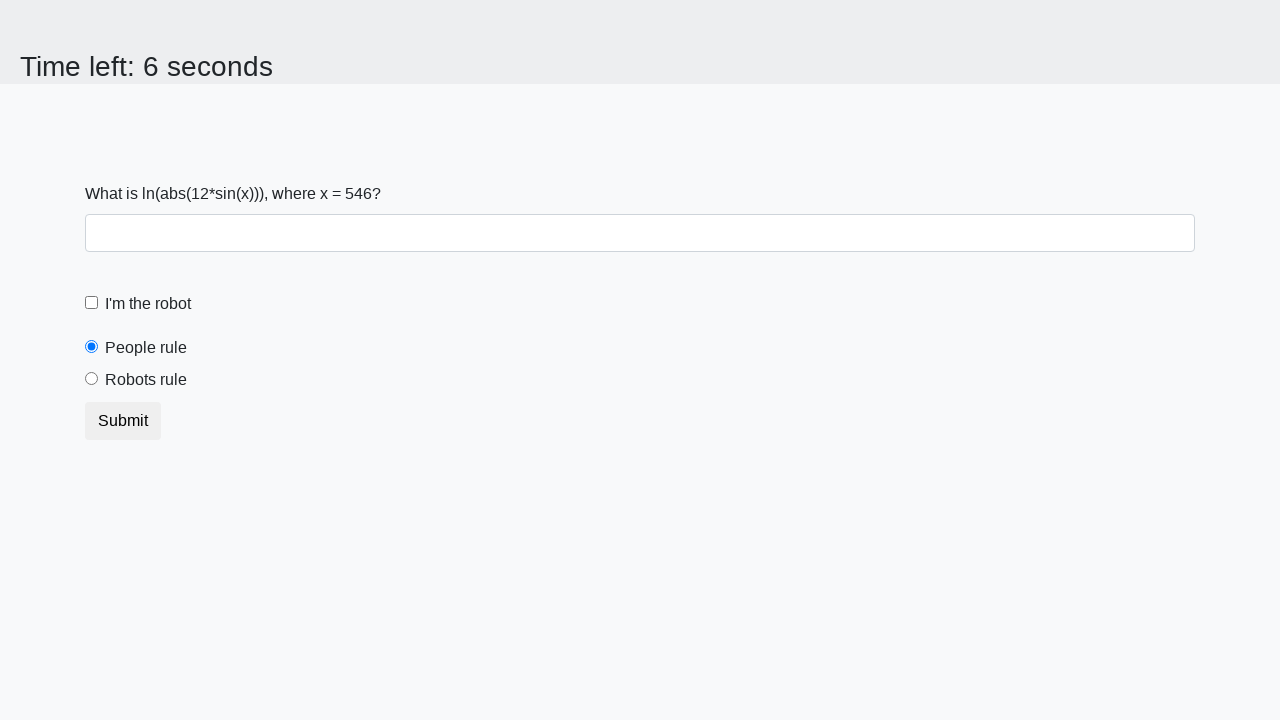

Verified people radio button is selected by default
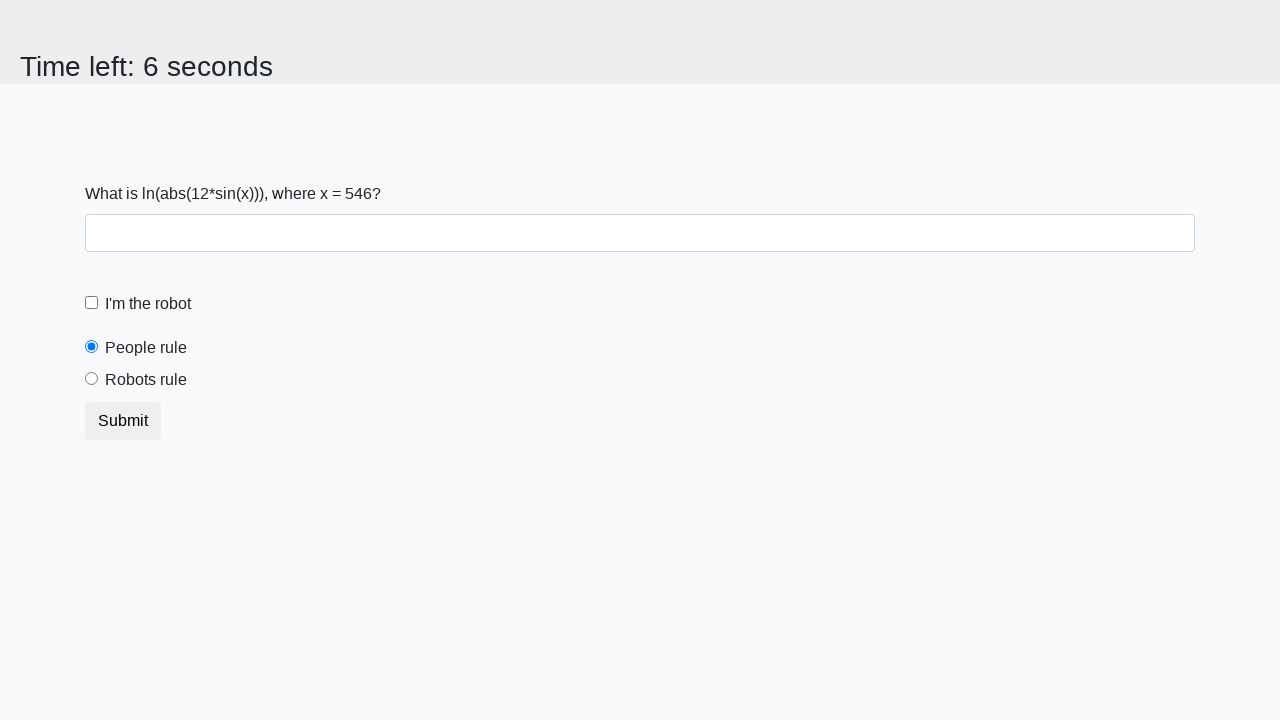

Located robots radio button element
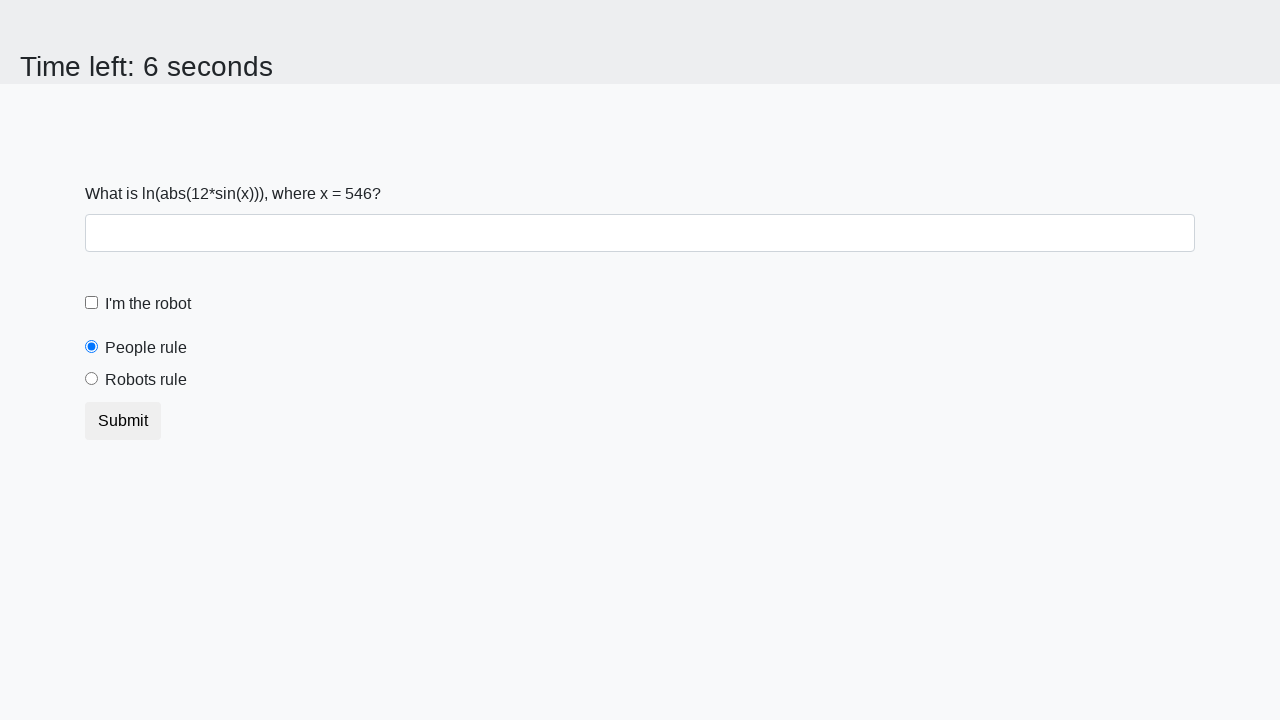

Retrieved 'checked' attribute from robots radio button
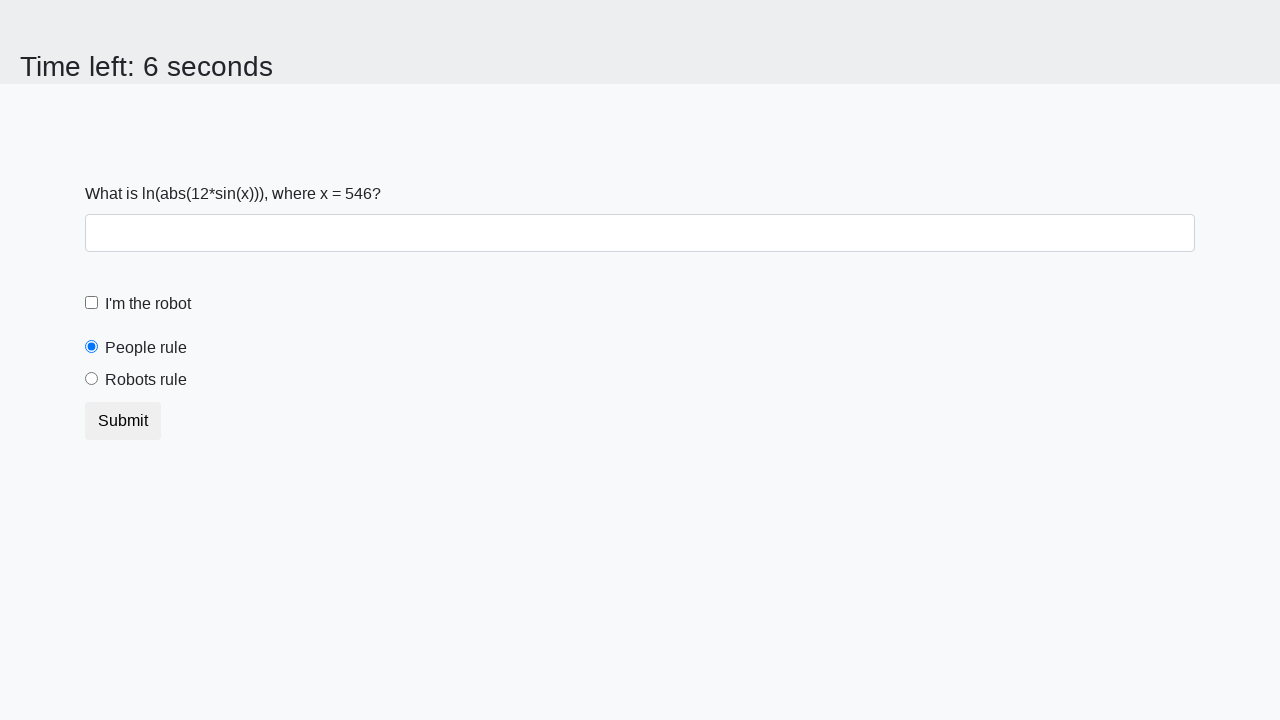

Verified robots radio button is not selected
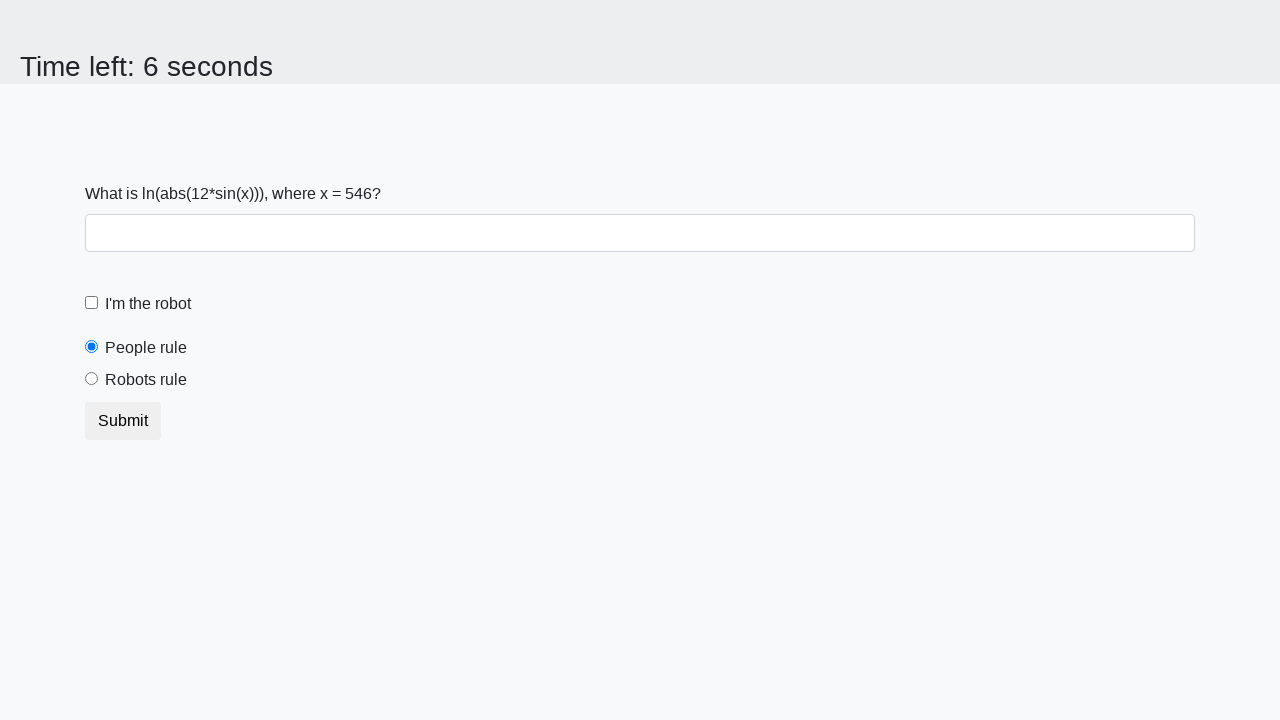

Located submit button element
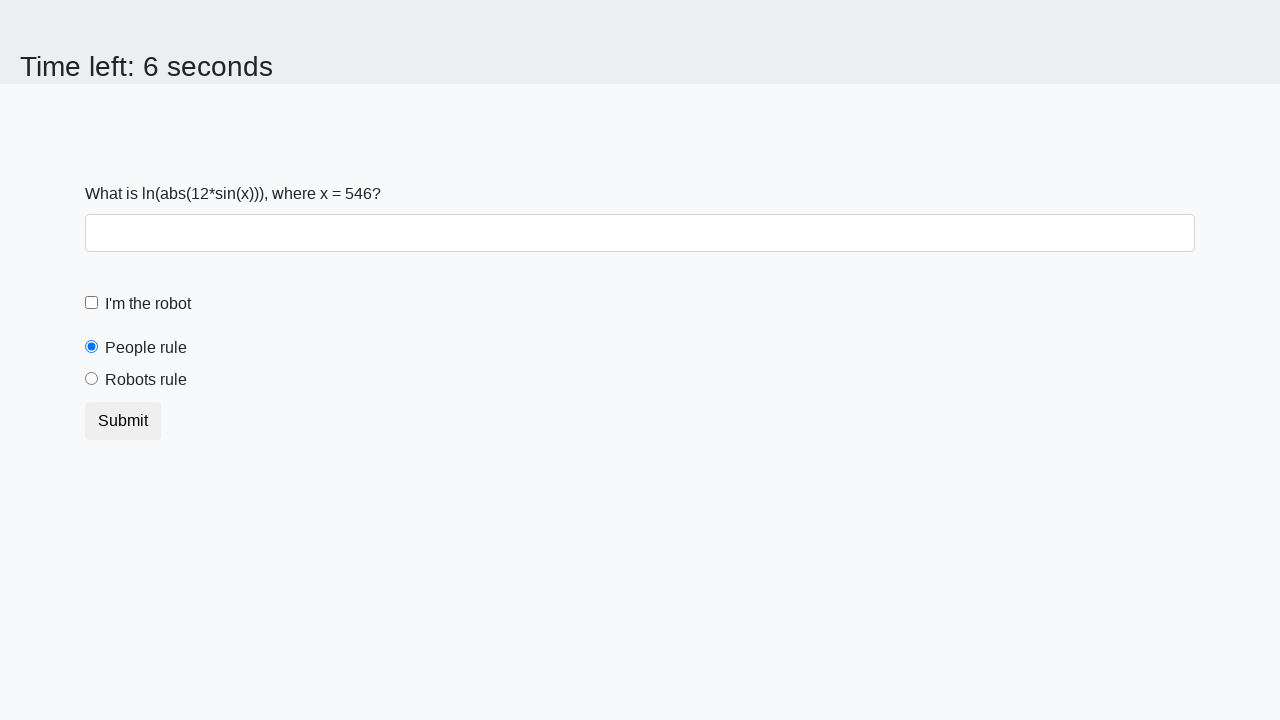

Retrieved 'disabled' attribute from submit button
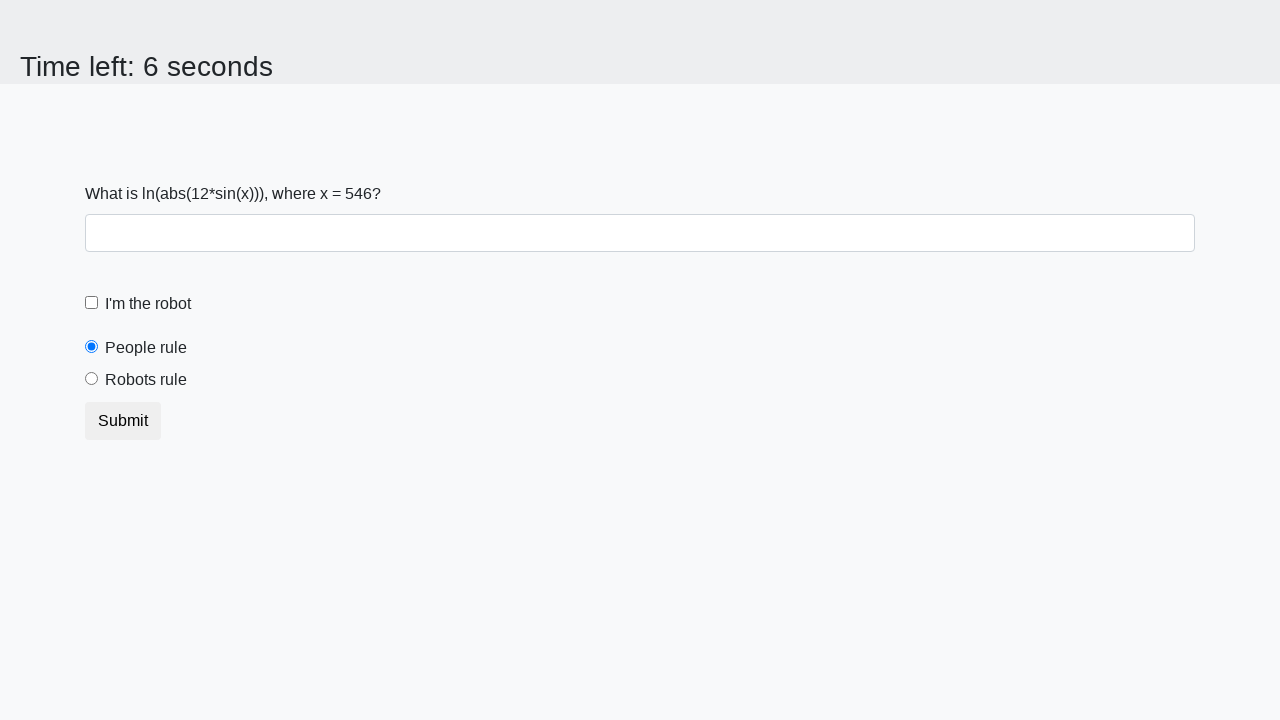

Verified submit button is enabled initially
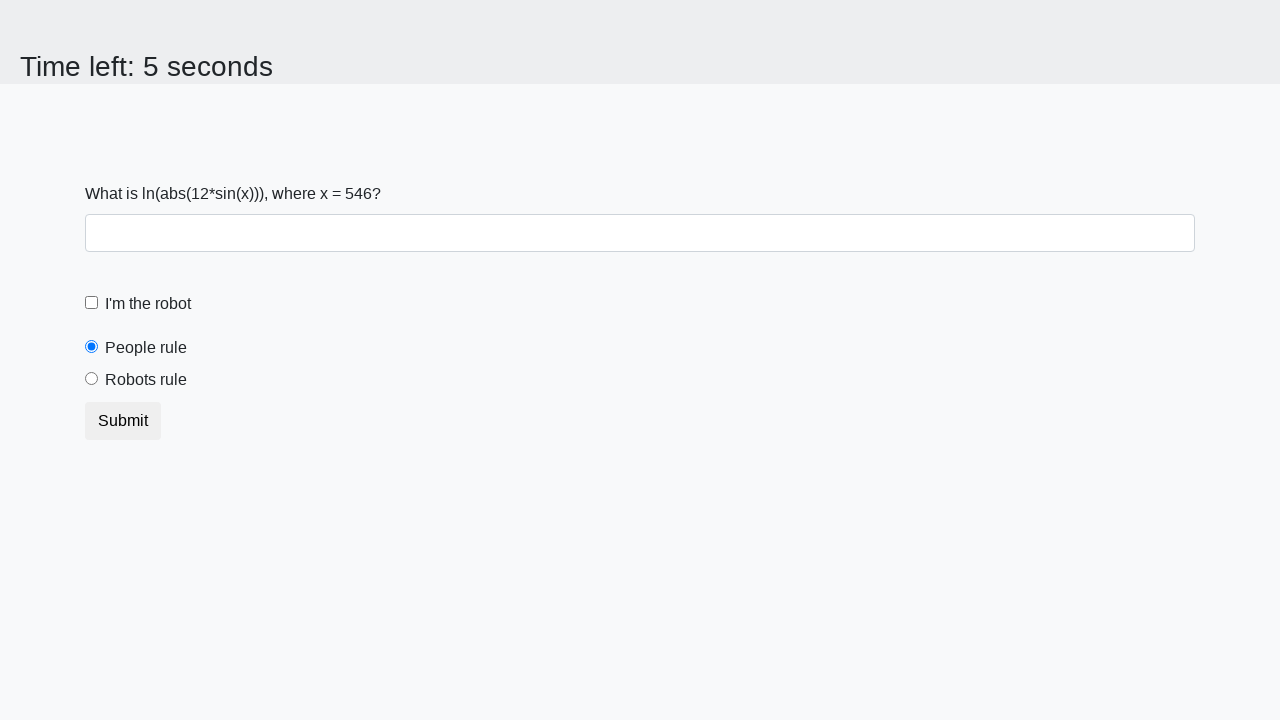

Waited 10 seconds for button state change
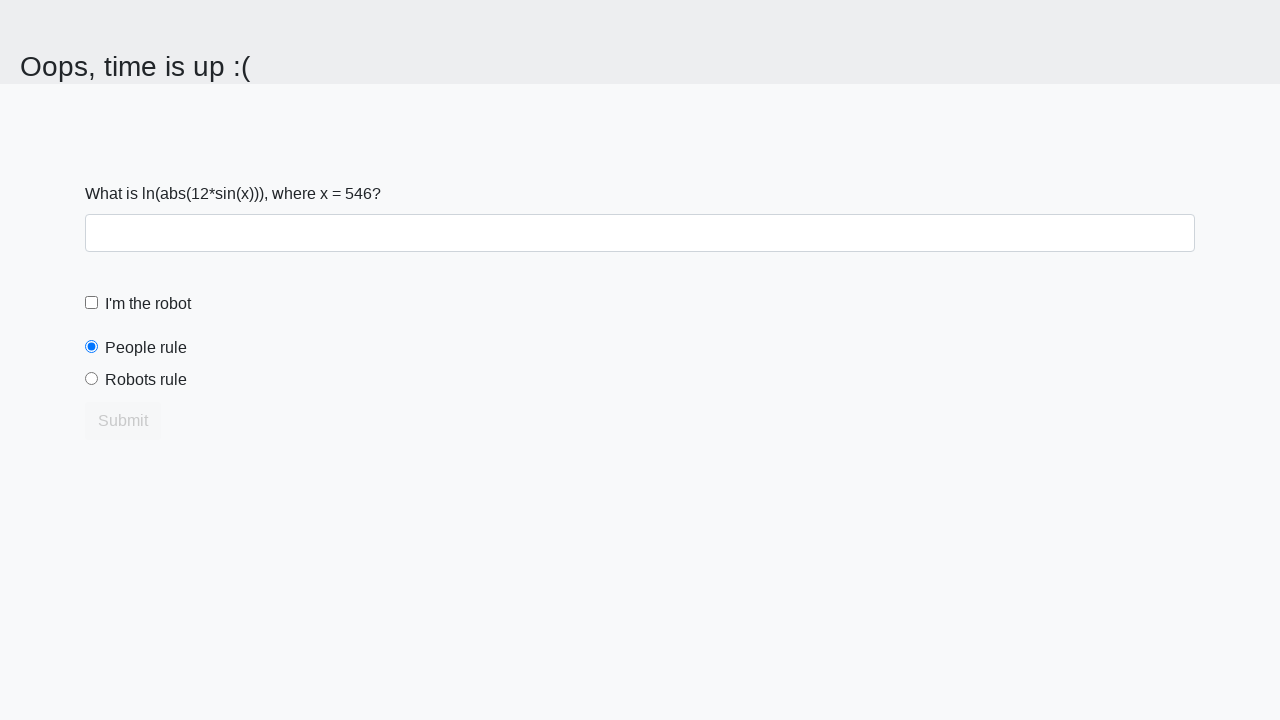

Retrieved 'disabled' attribute from submit button after timeout
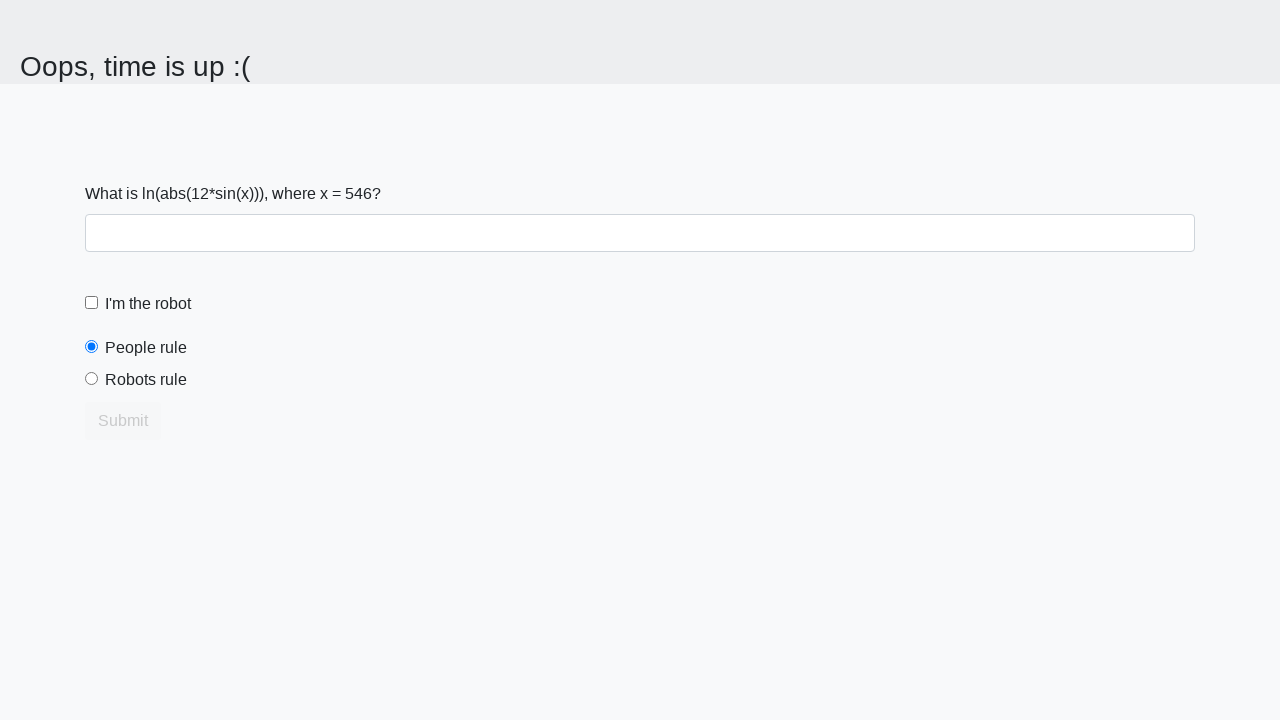

Verified submit button is disabled after 10 seconds
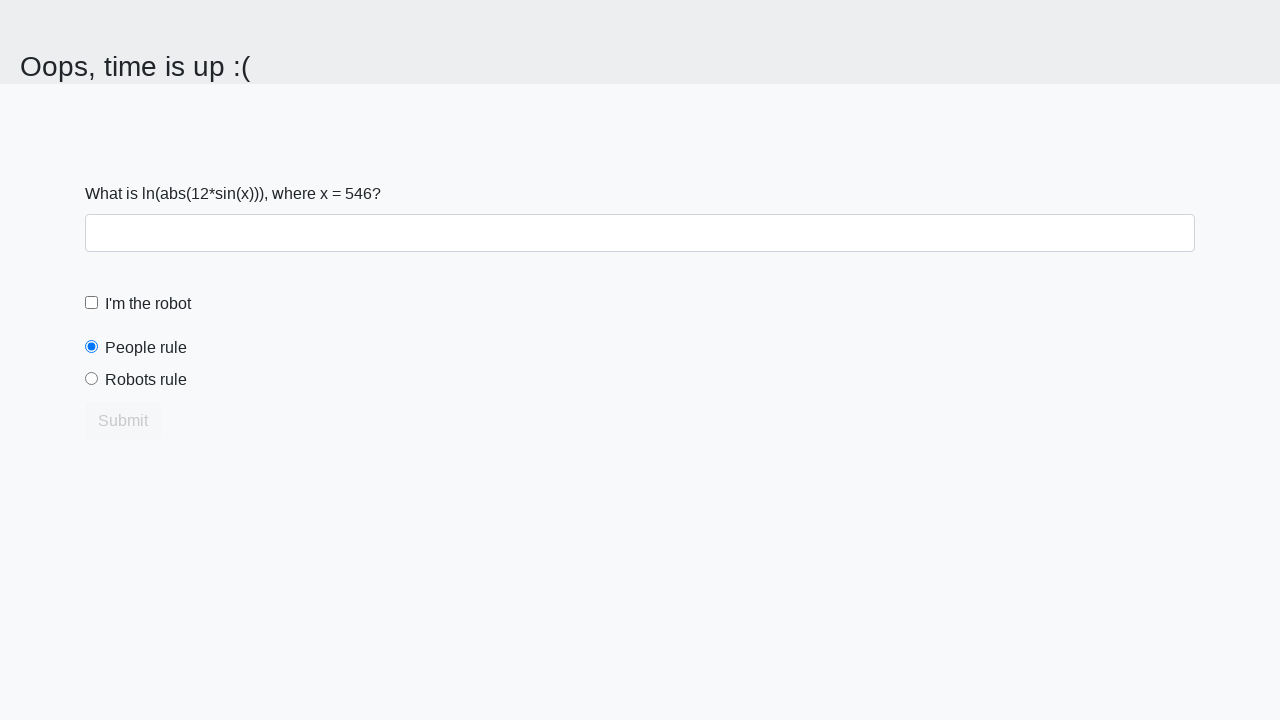

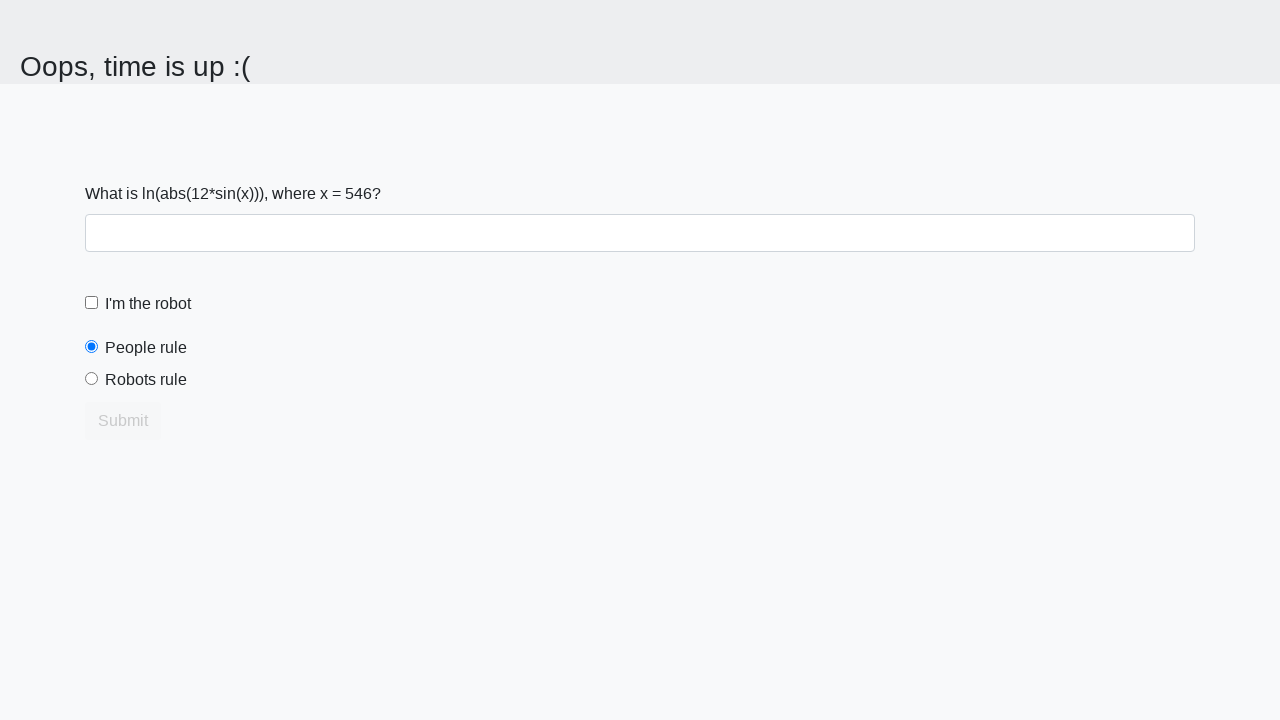